Tests file download functionality by navigating to a file download test page and clicking on a download link for a test document.

Starting URL: https://testcenter.techproeducation.com/index.php?page=file-download

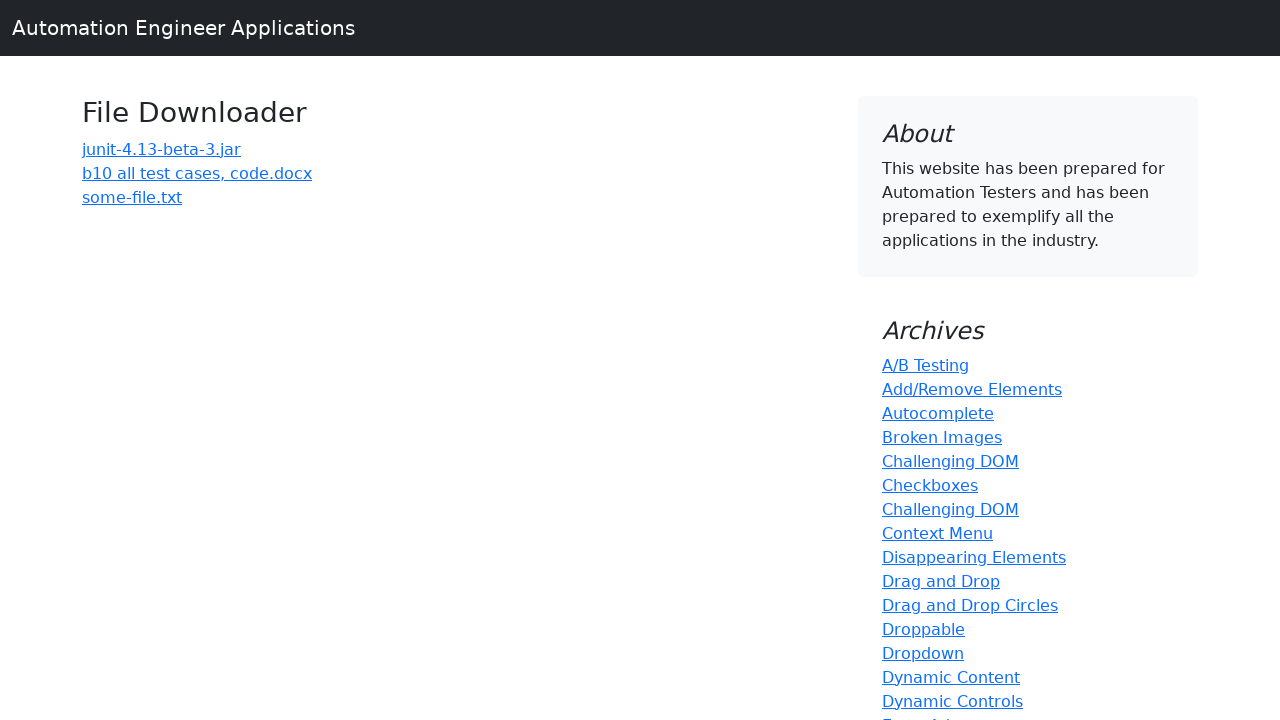

Navigated to file download test page
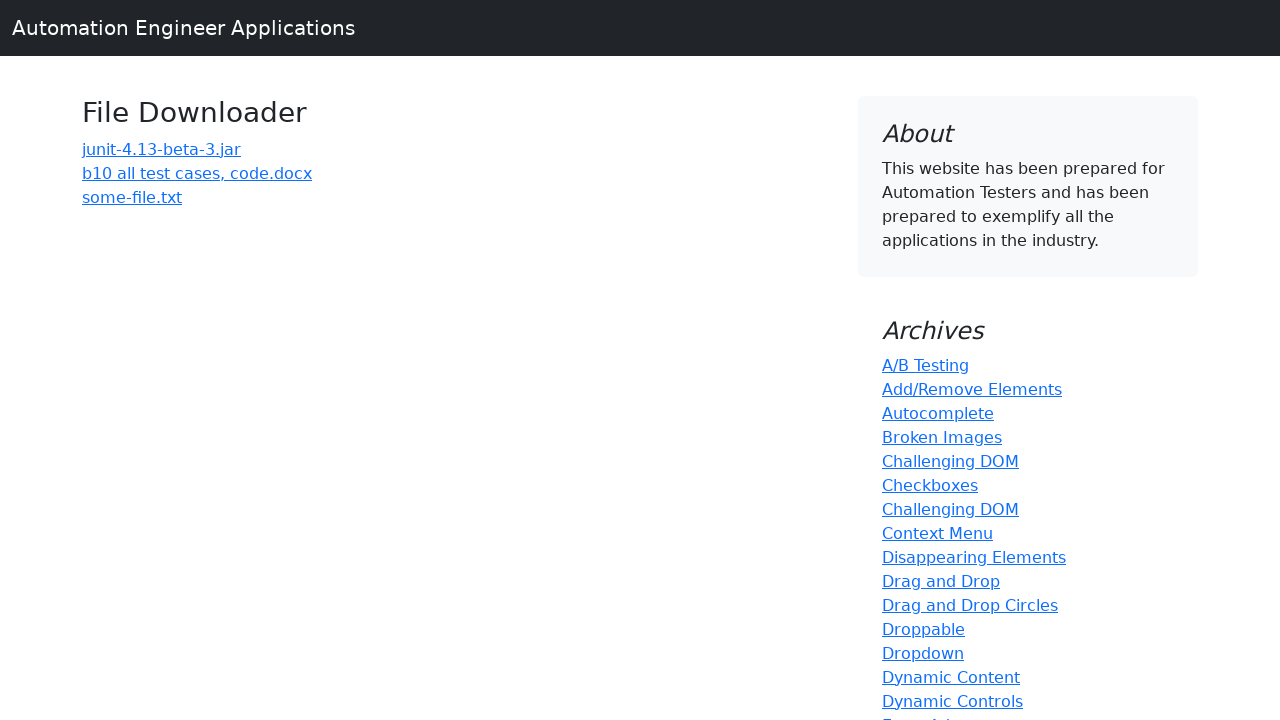

Clicked on 'b10 all test cases' download link at (197, 173) on a:has-text('b10 all test cases')
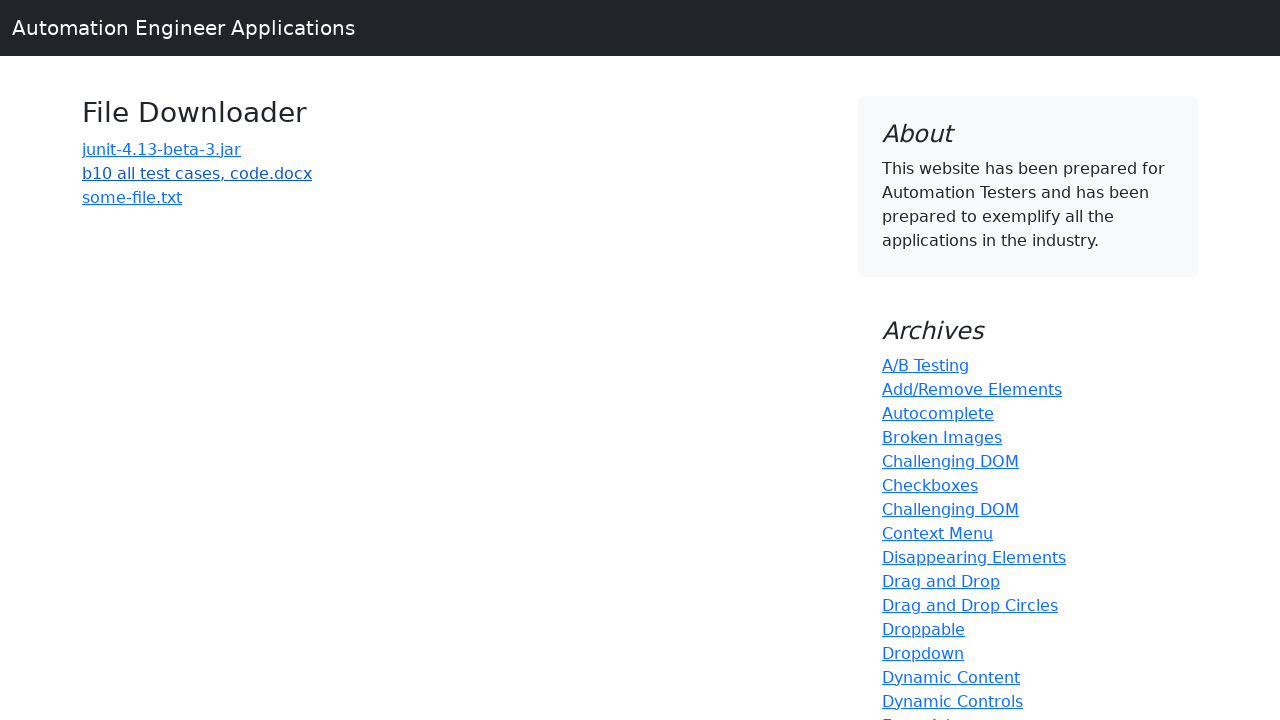

Triggered download and waited for completion at (197, 173) on a:has-text('b10 all test cases')
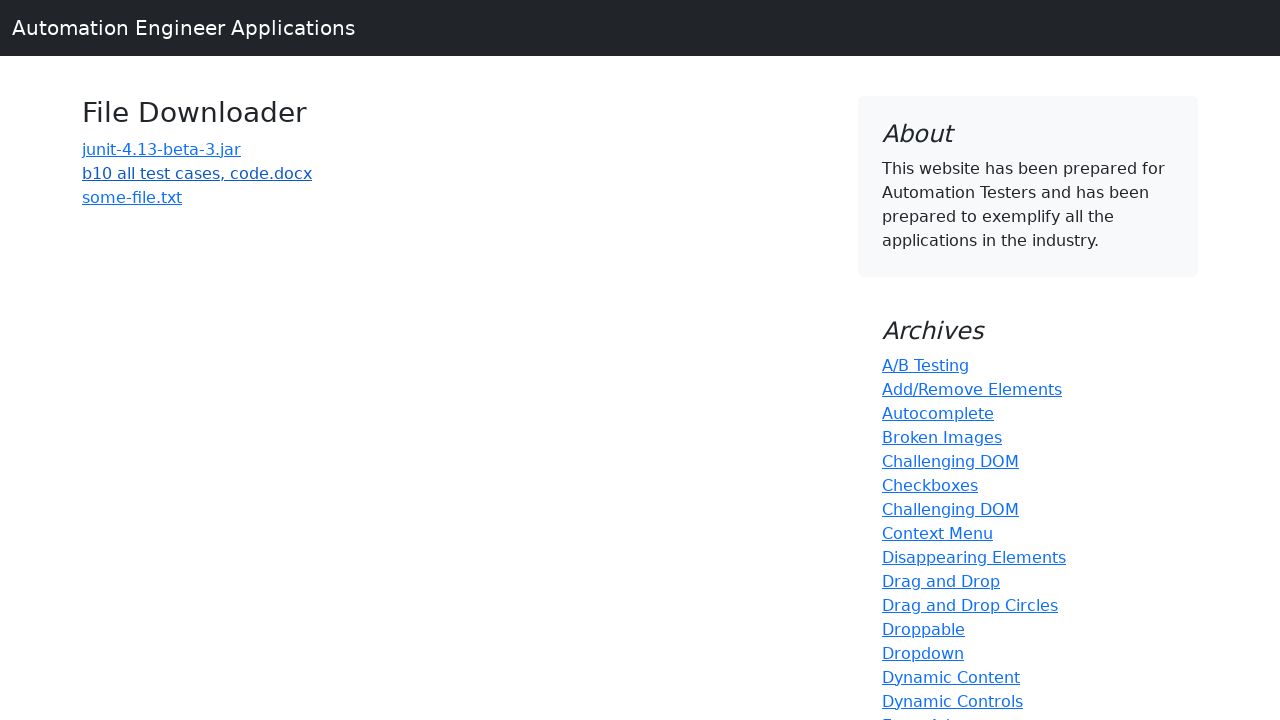

Captured download object from download info
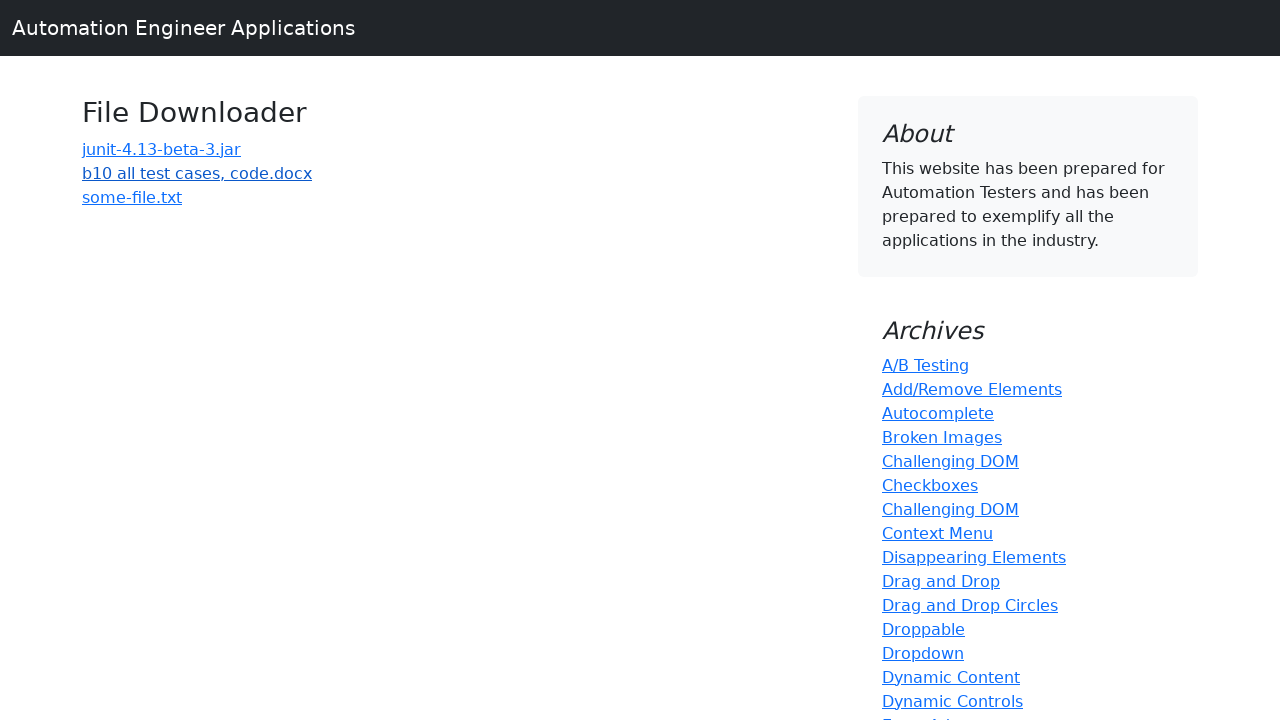

Verified that download has a valid filename
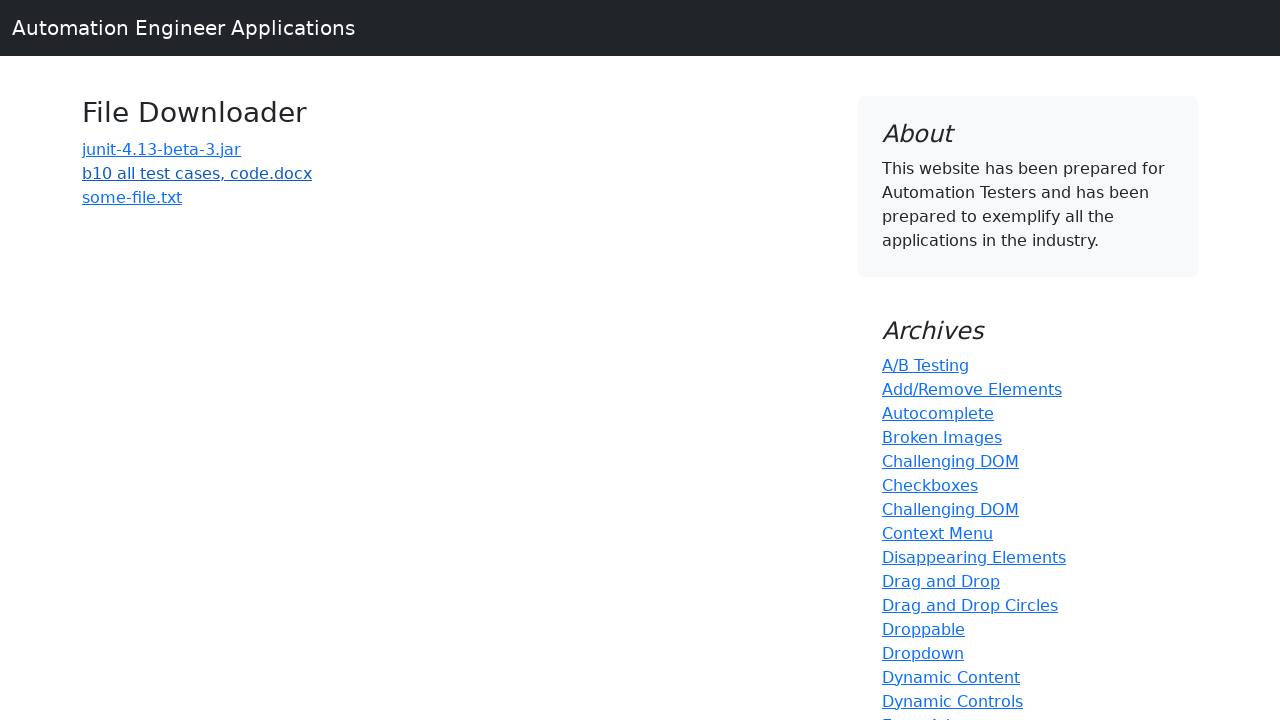

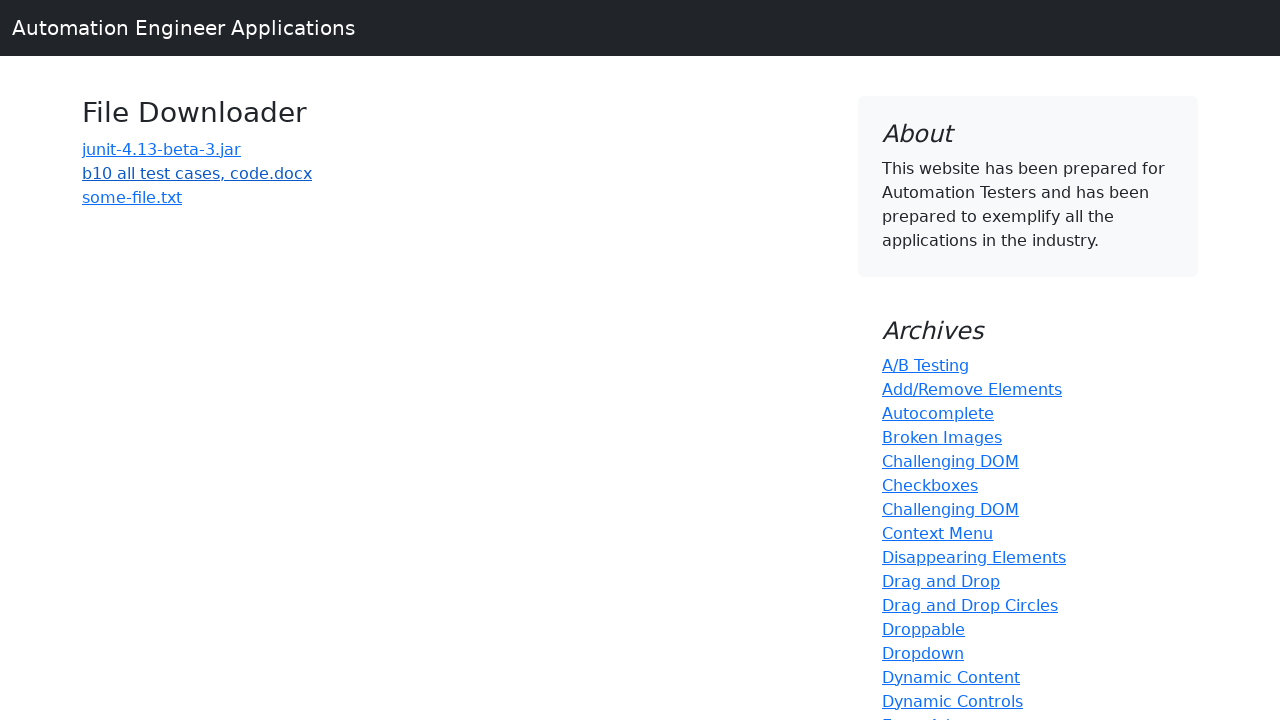